Tests basic JavaScript alert by clicking a button to trigger an alert and accepting it

Starting URL: http://the-internet.herokuapp.com/

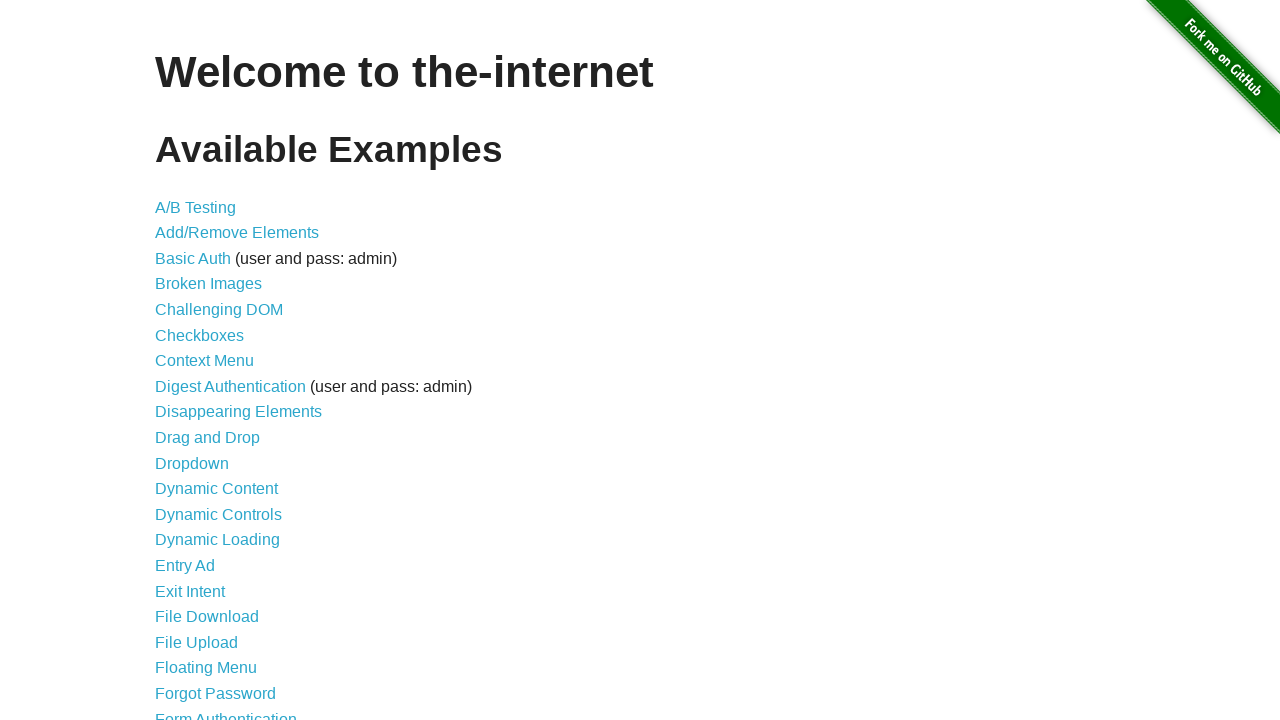

Clicked on JavaScript Alerts link at (214, 361) on text=JavaScript Alerts
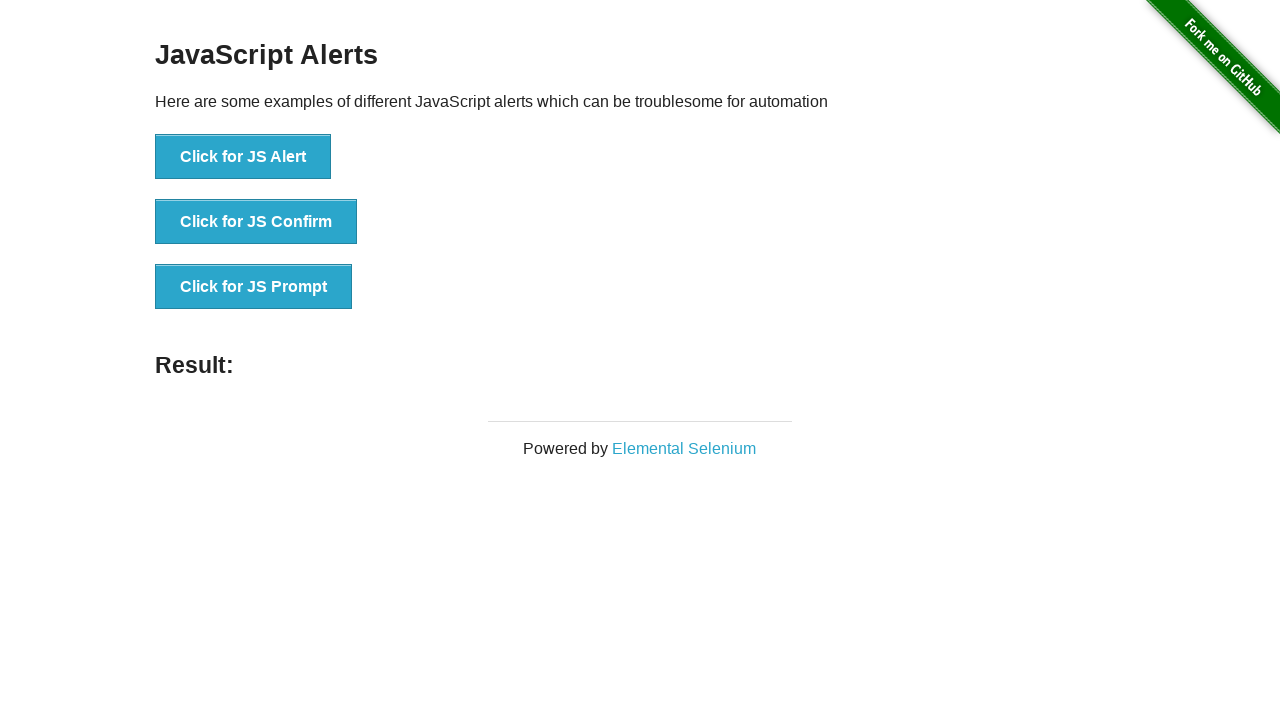

Clicked button to trigger JavaScript alert at (243, 157) on button:text('Click for JS Alert')
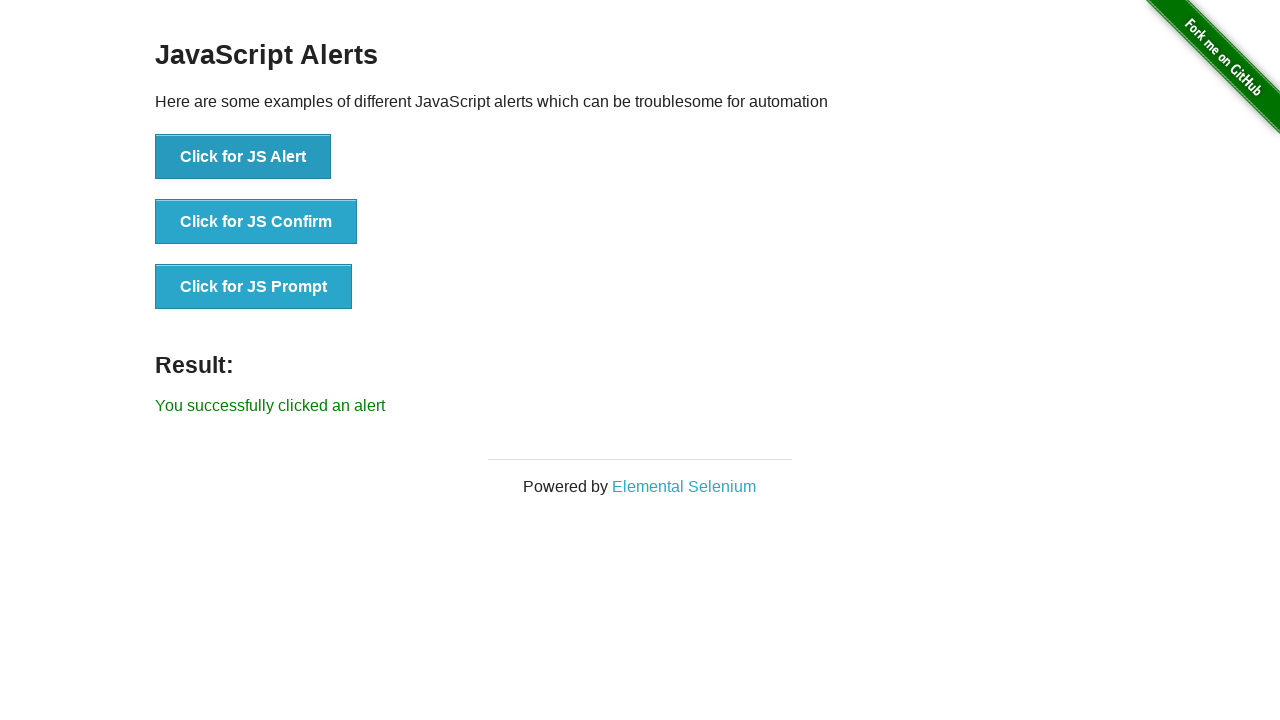

Accepted the JavaScript alert dialog
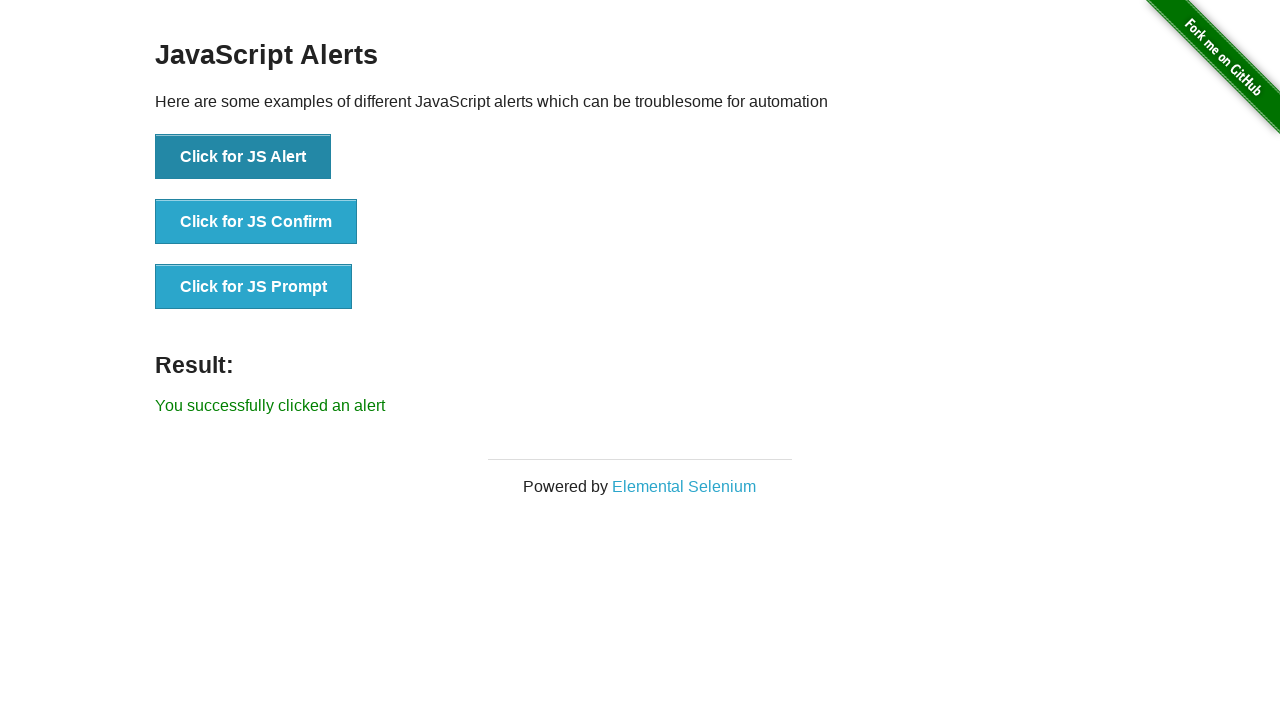

Result element loaded after accepting alert
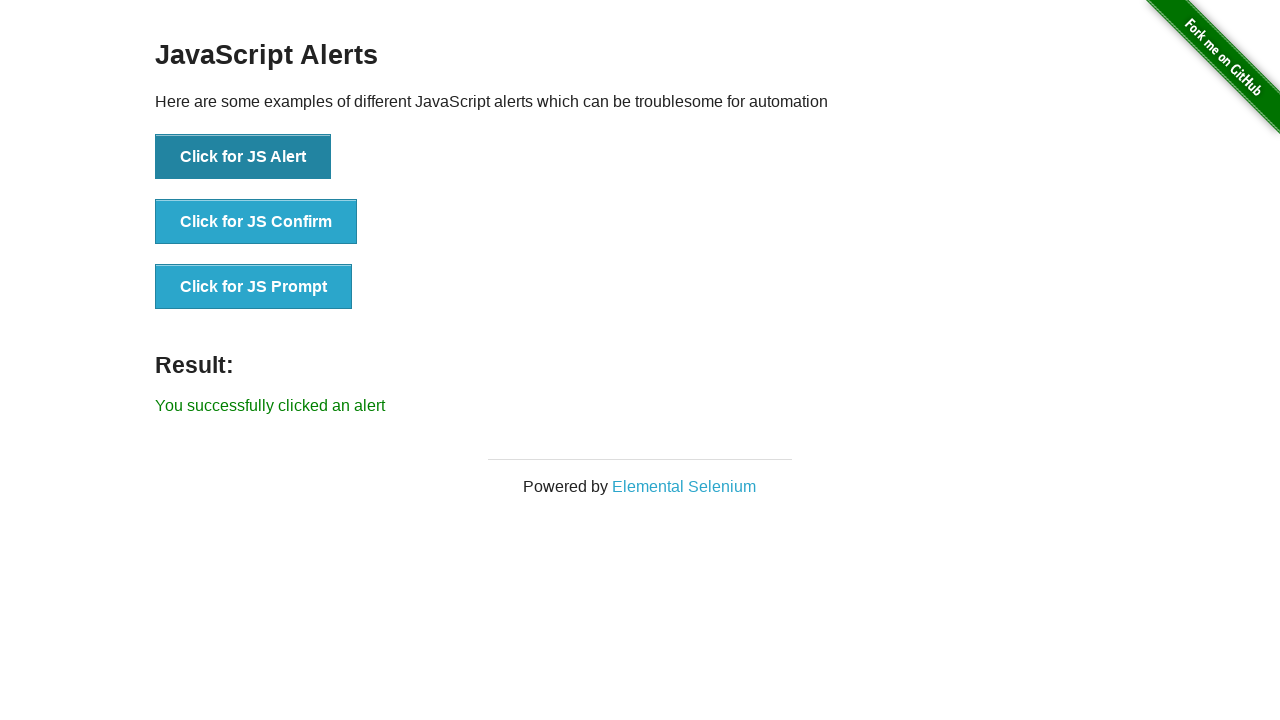

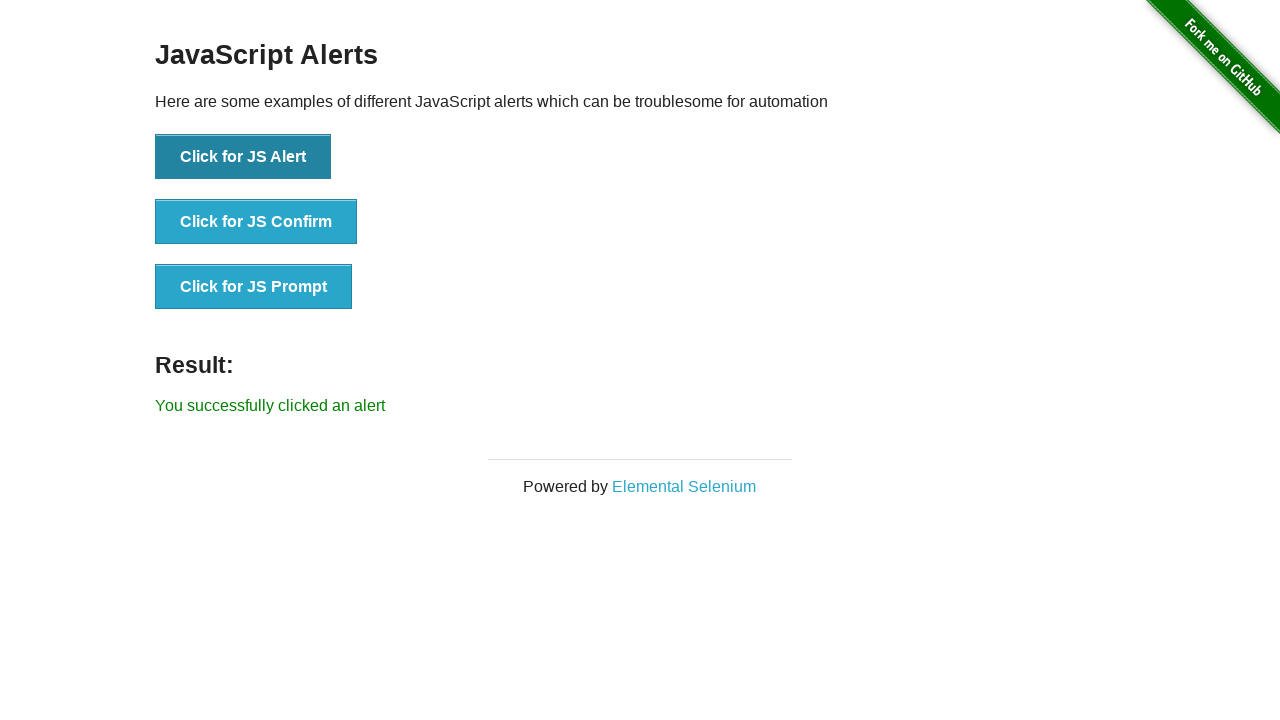